Tests clicking a button that triggers a prompt dialog, enters text, accepts it, and verifies the result

Starting URL: https://demoqa.com/alerts

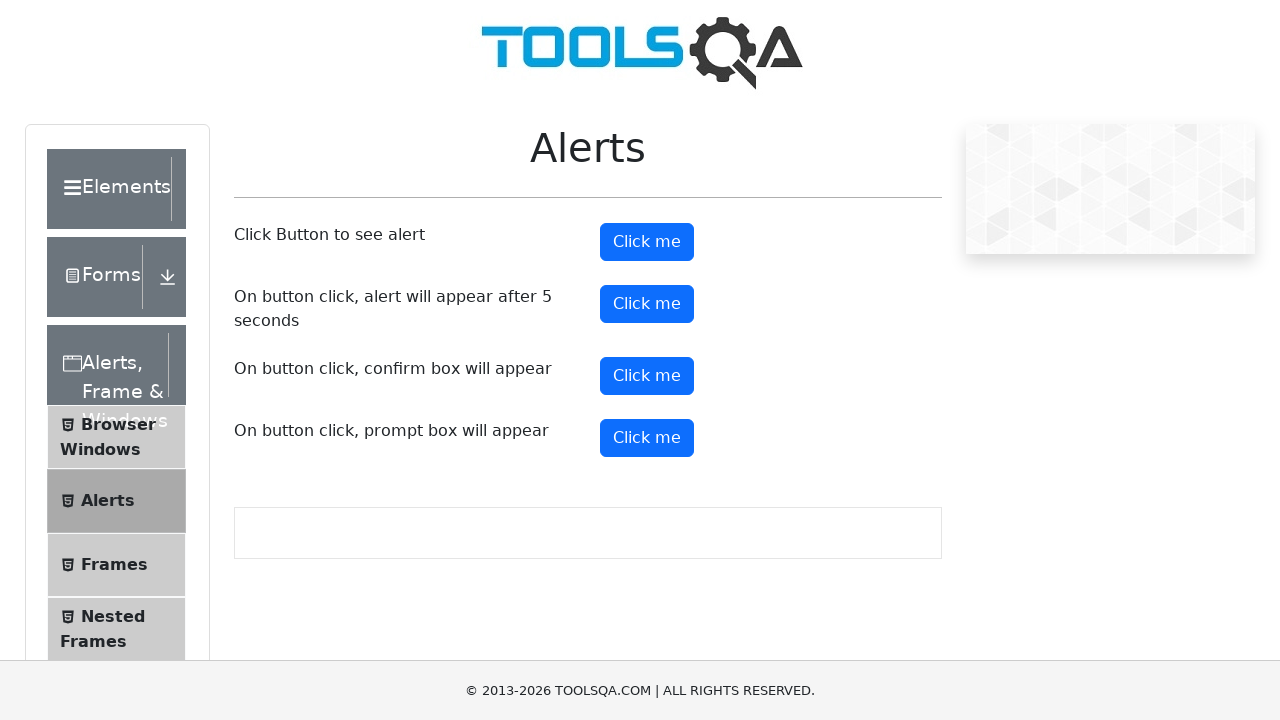

Set up dialog handler to accept prompt with text 'Testing prompt box...'
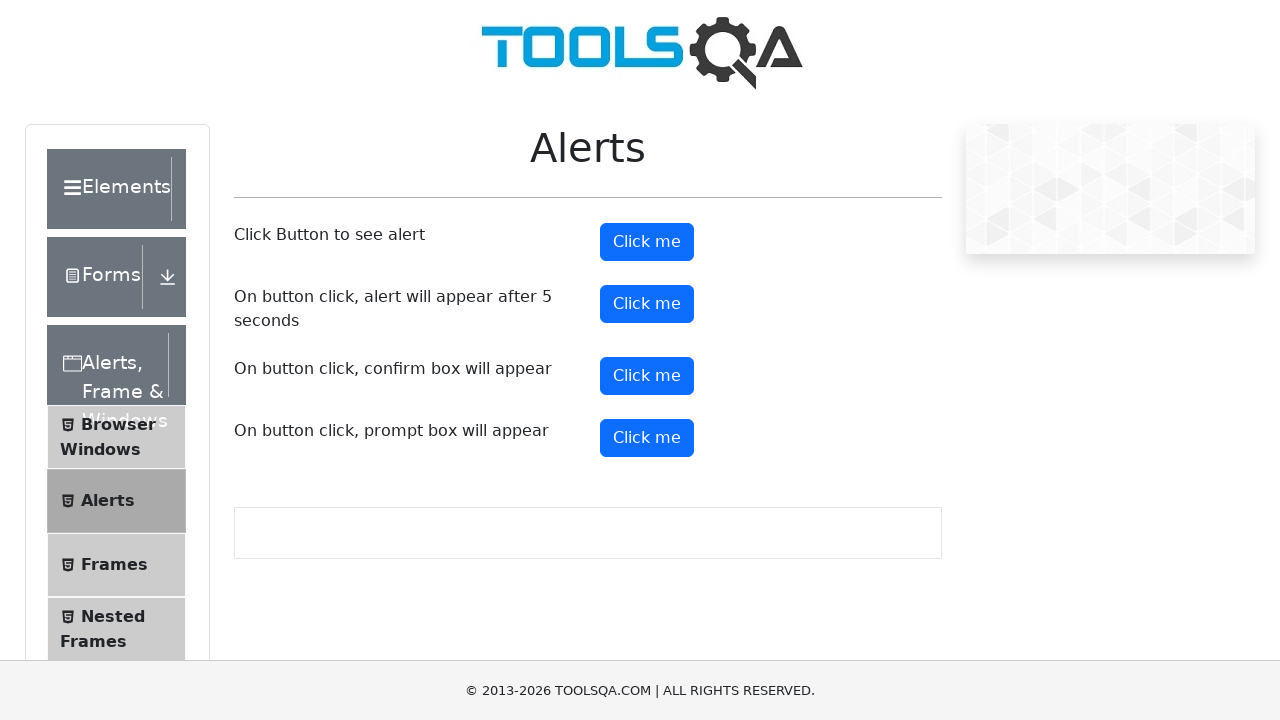

Clicked the prompt button at (647, 438) on #promtButton
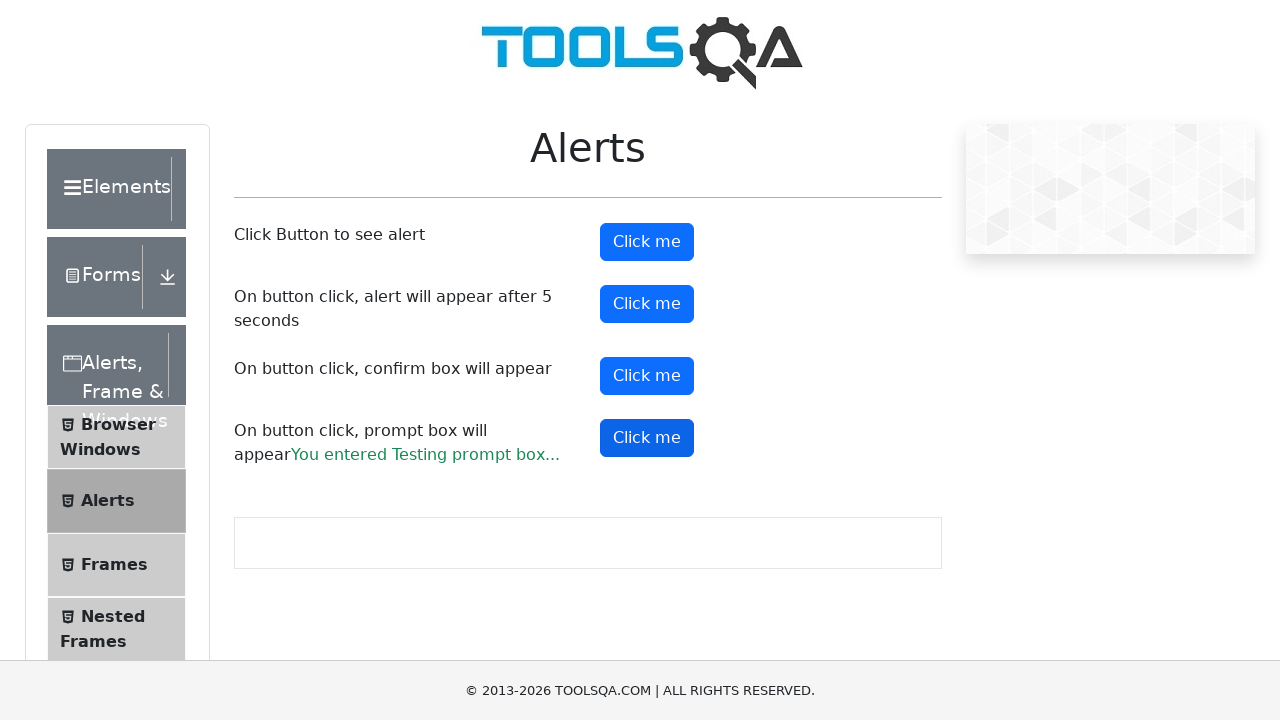

Prompt result element loaded and visible
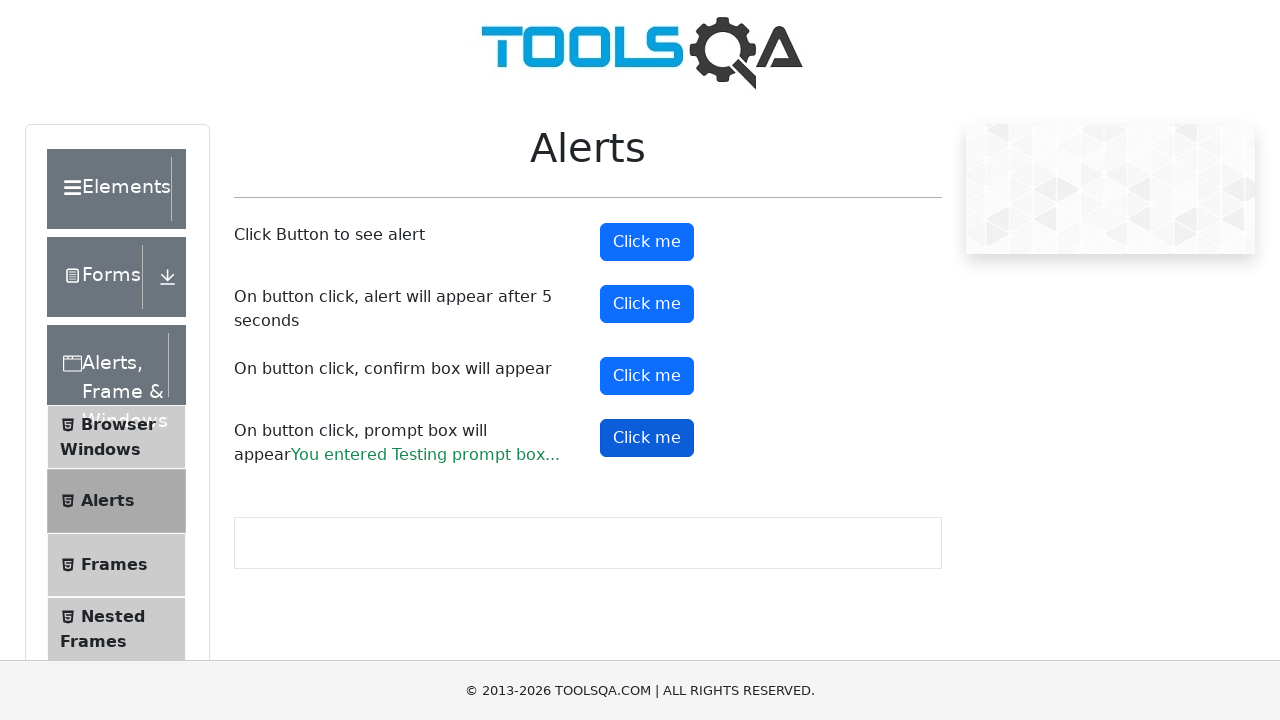

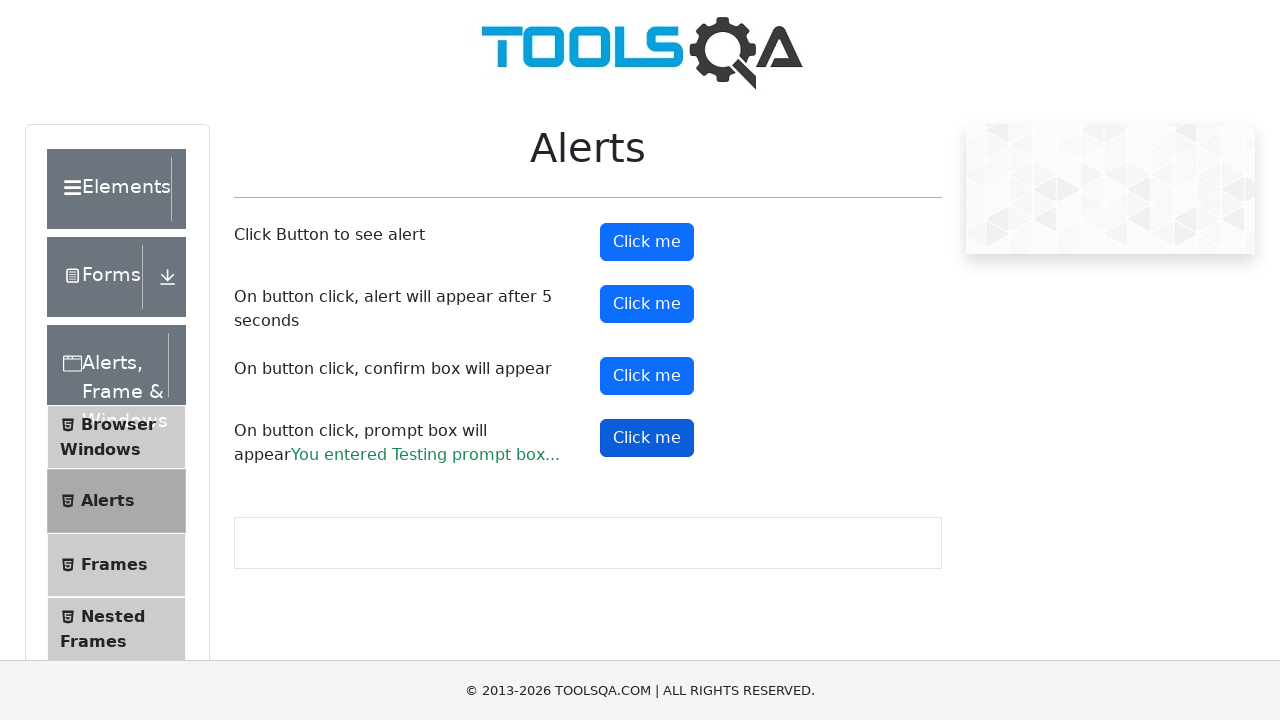